Tests various select menu interactions on a demo QA site, including an old-style HTML select dropdown, a custom single-select dropdown, and a multi-select dropdown by selecting different values.

Starting URL: https://demoqa.com/select-menu

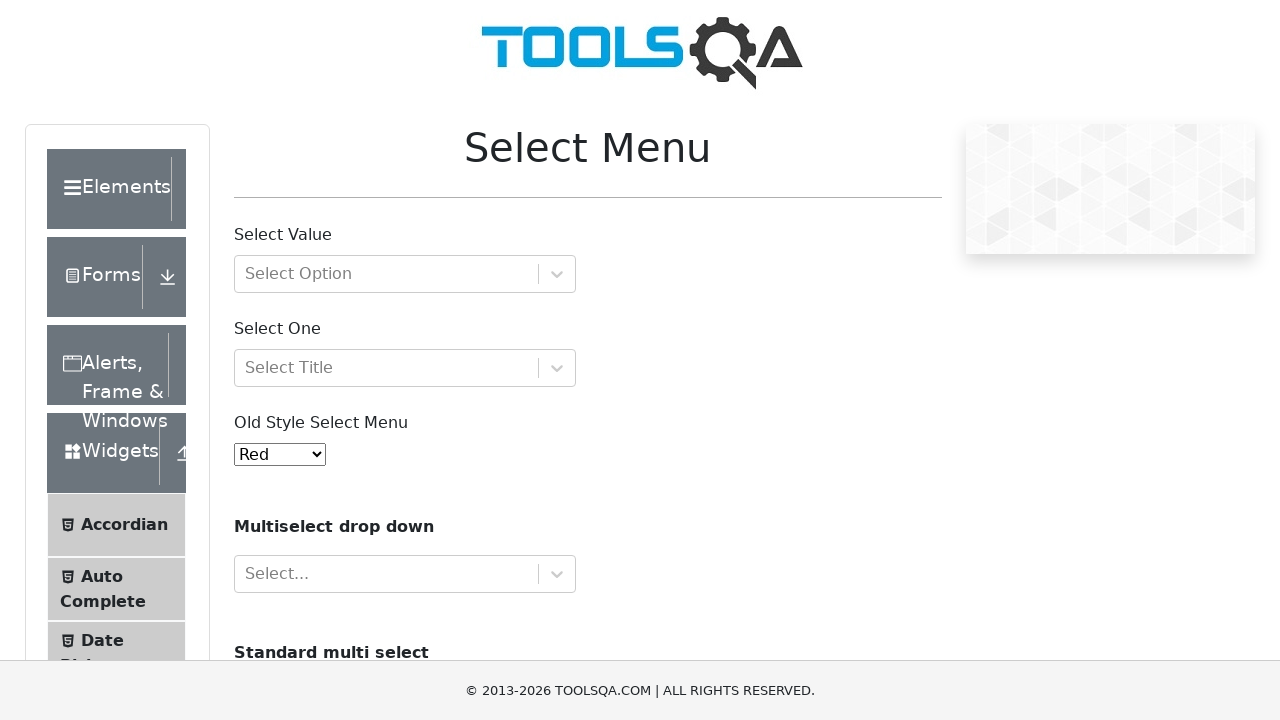

Selected 'Yellow' from old-style HTML select dropdown on #oldSelectMenu
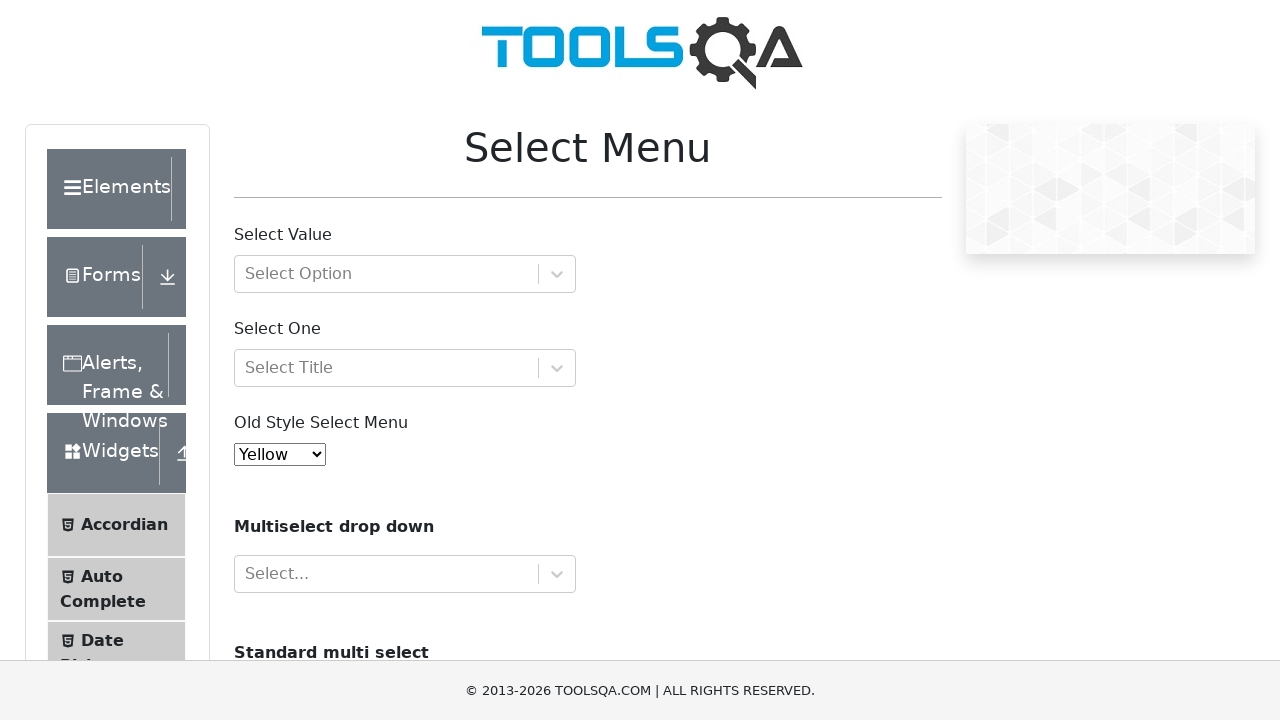

Selected value '10' (Purple) from old-style HTML select dropdown on #oldSelectMenu
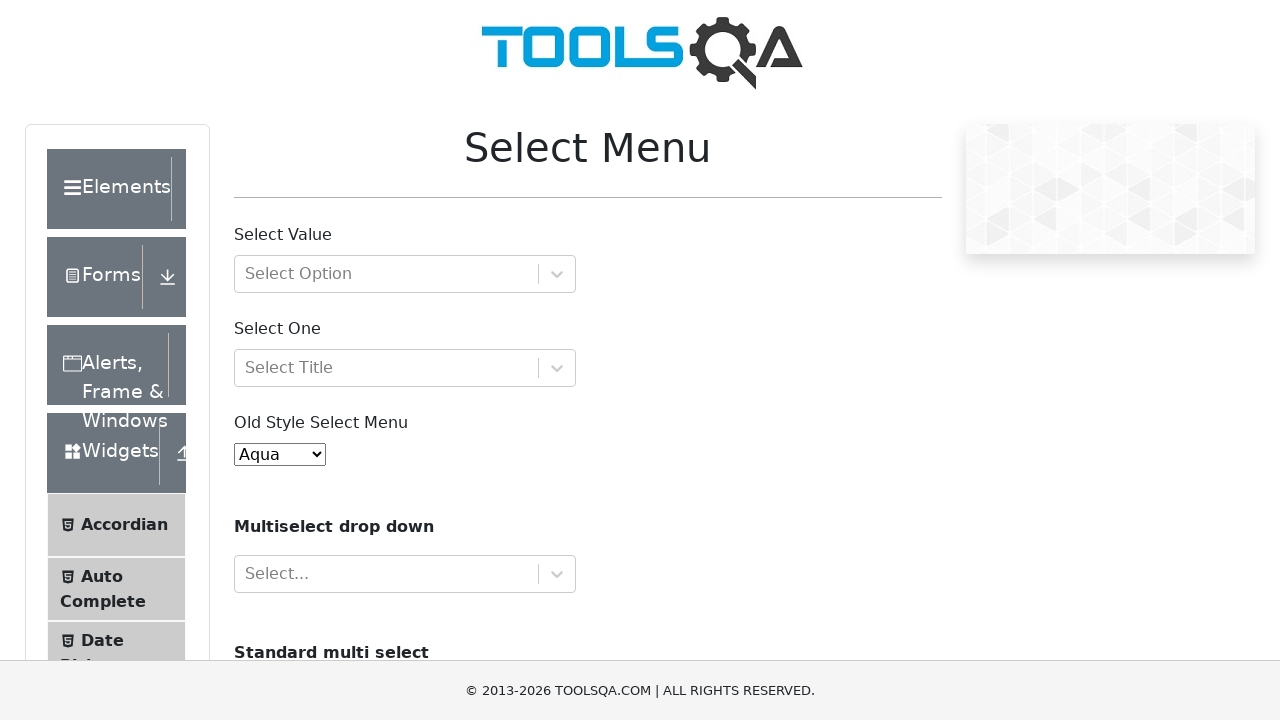

Clicked on custom single-select dropdown to open it at (405, 368) on #selectOne
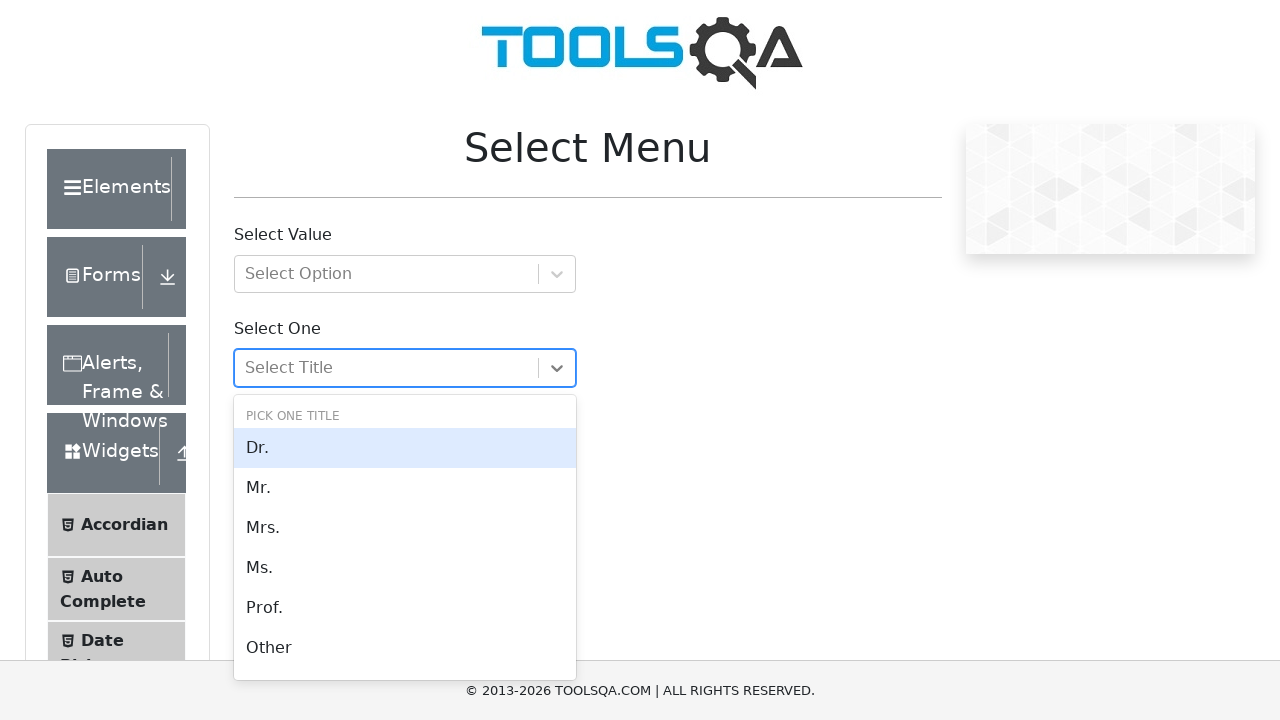

Typed 'Prof.' to filter single-select dropdown options
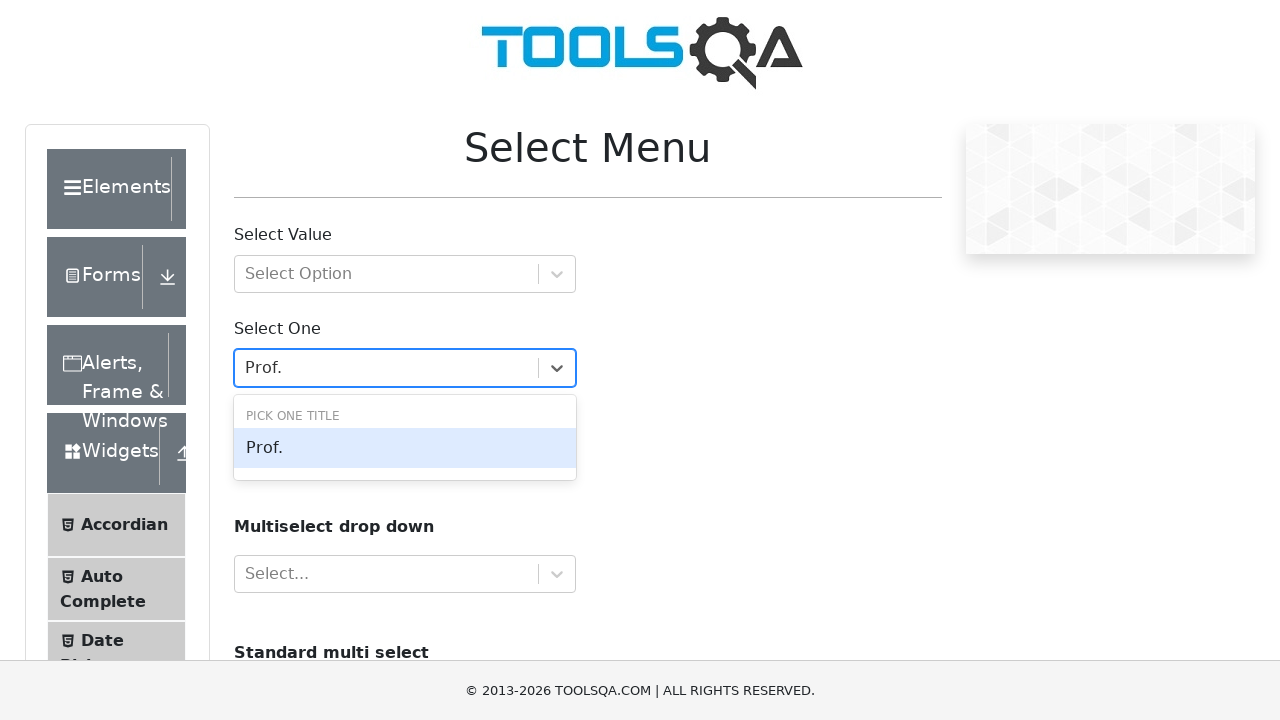

Pressed Enter to select filtered option 'Prof.'
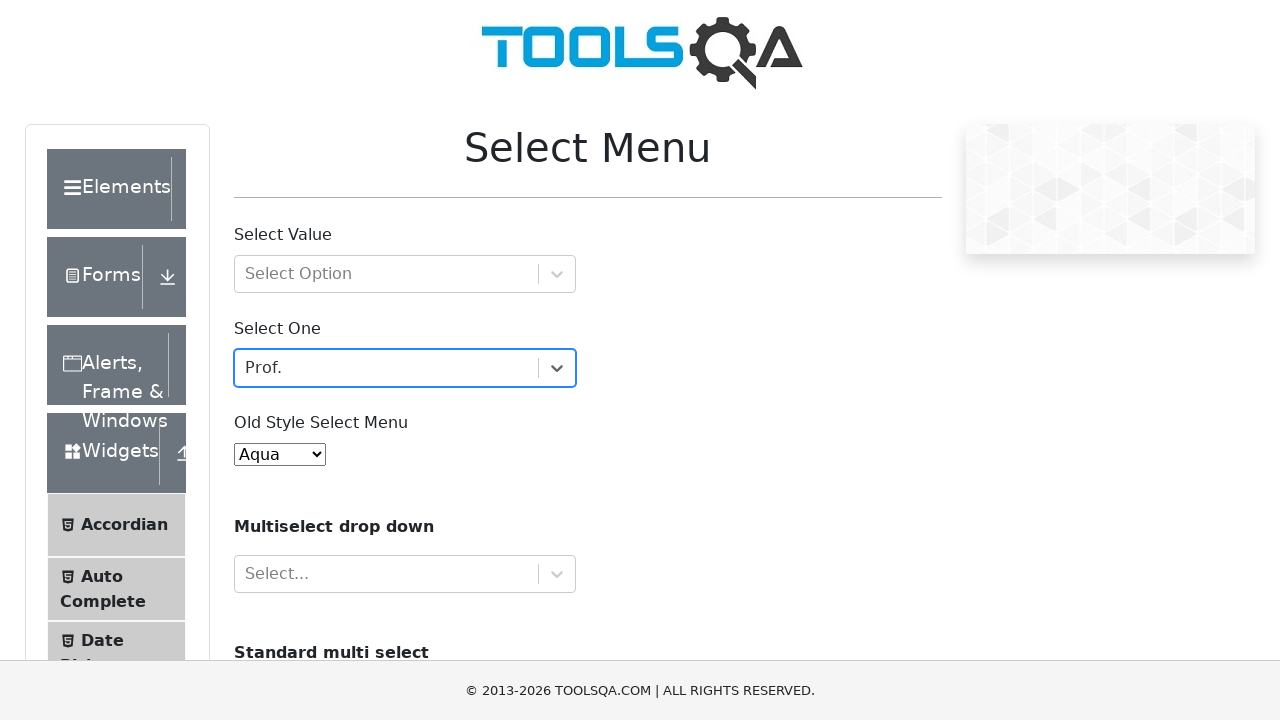

Clicked on multi-select dropdown to open it at (405, 574) on xpath=//*[@id='selectMenuContainer']/div[7]/div/div/div
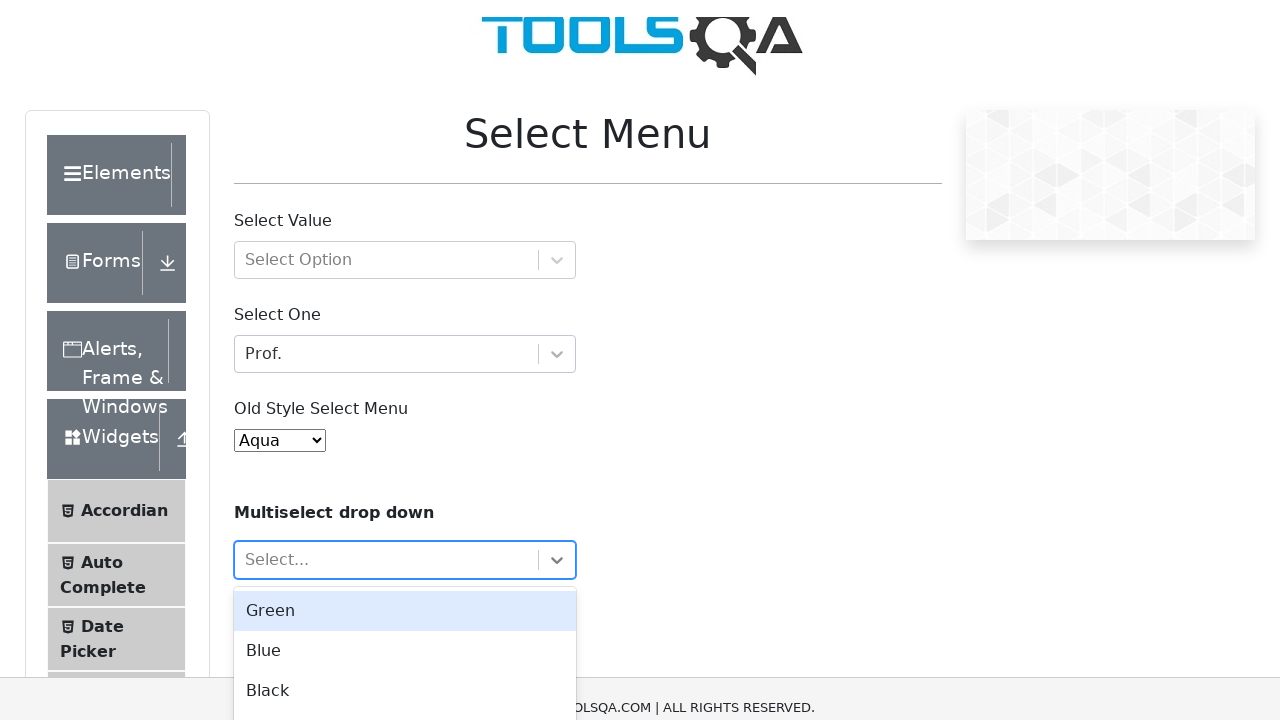

Typed 'Blue' to filter multi-select dropdown options
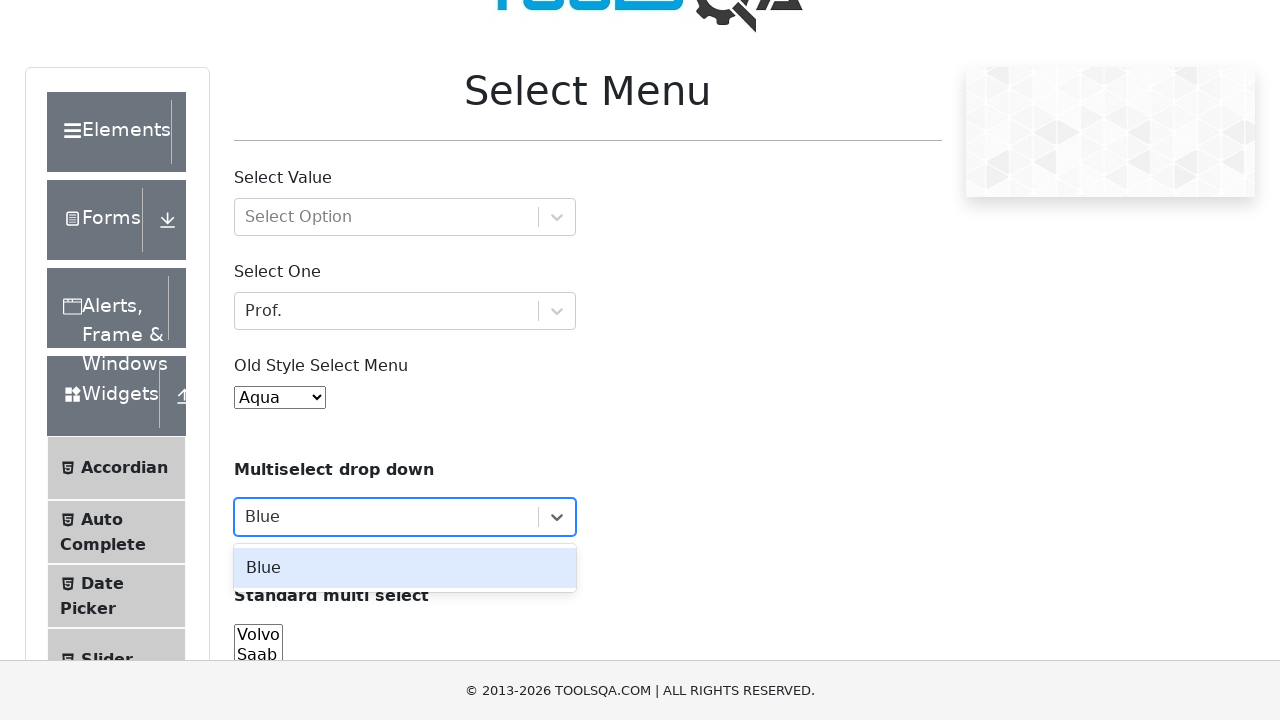

Pressed Enter to select 'Blue' from multi-select dropdown
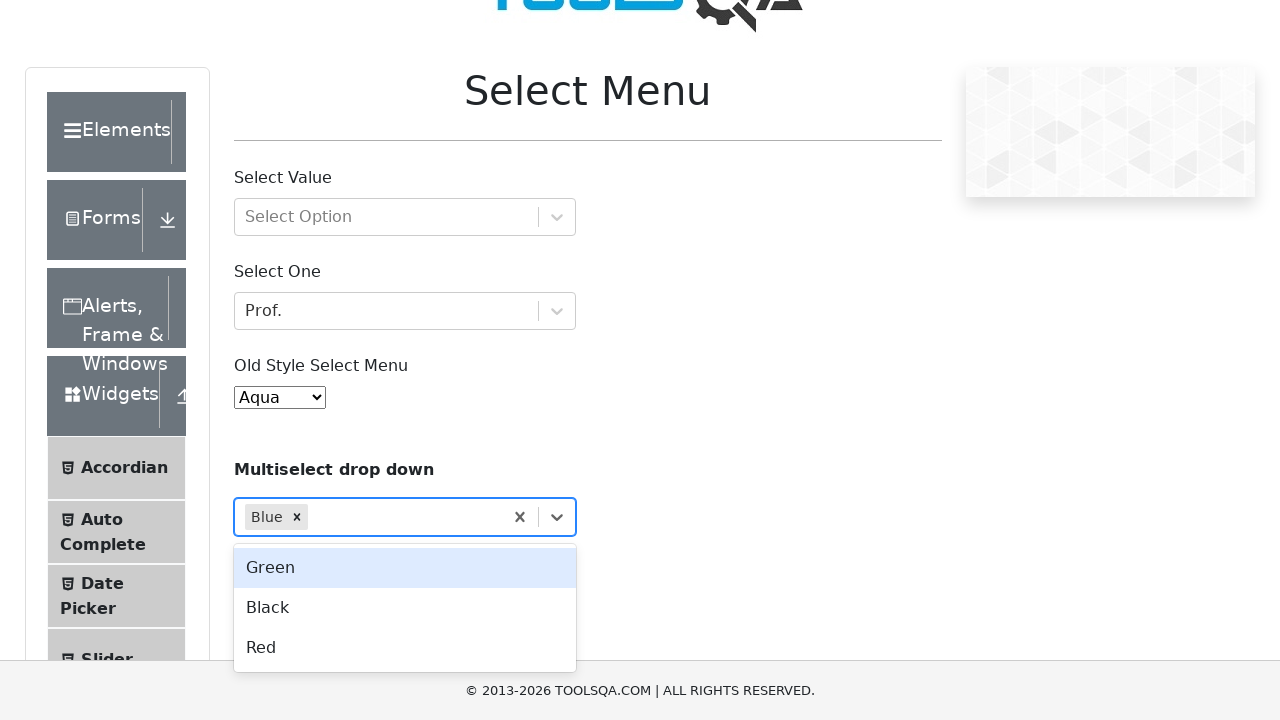

Typed 'Red' to filter multi-select dropdown options
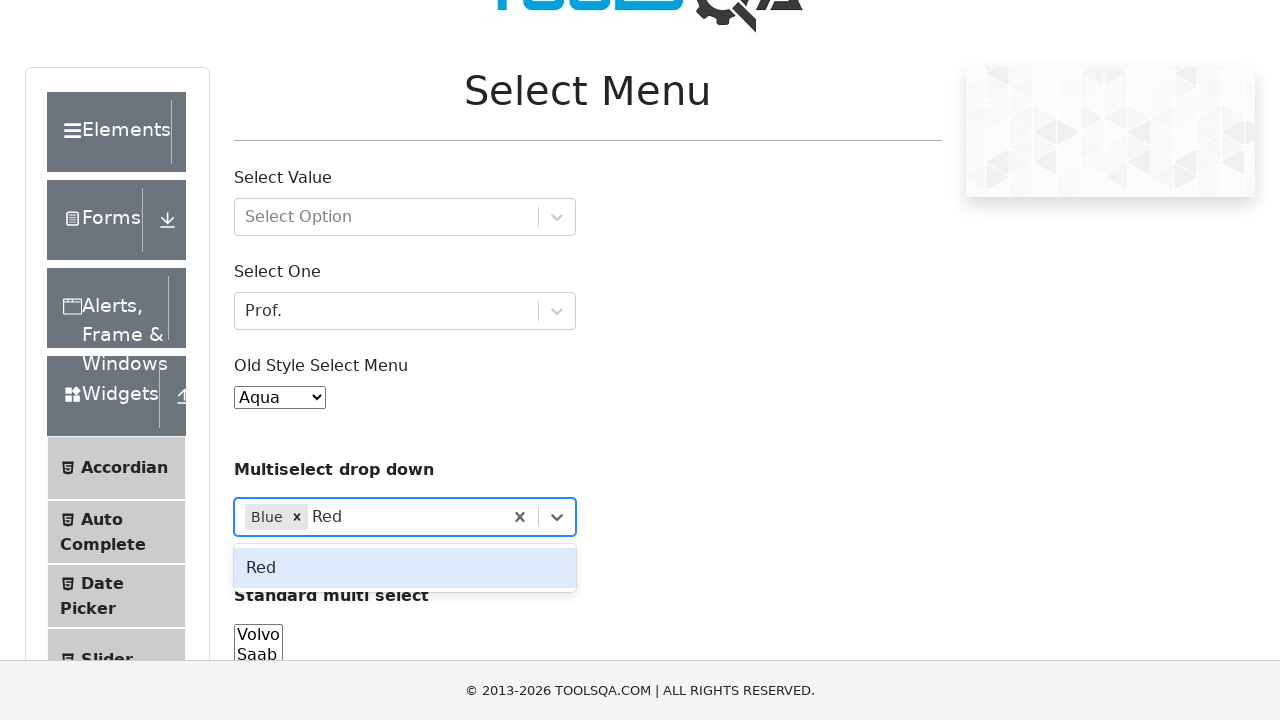

Pressed Enter to select 'Red' from multi-select dropdown
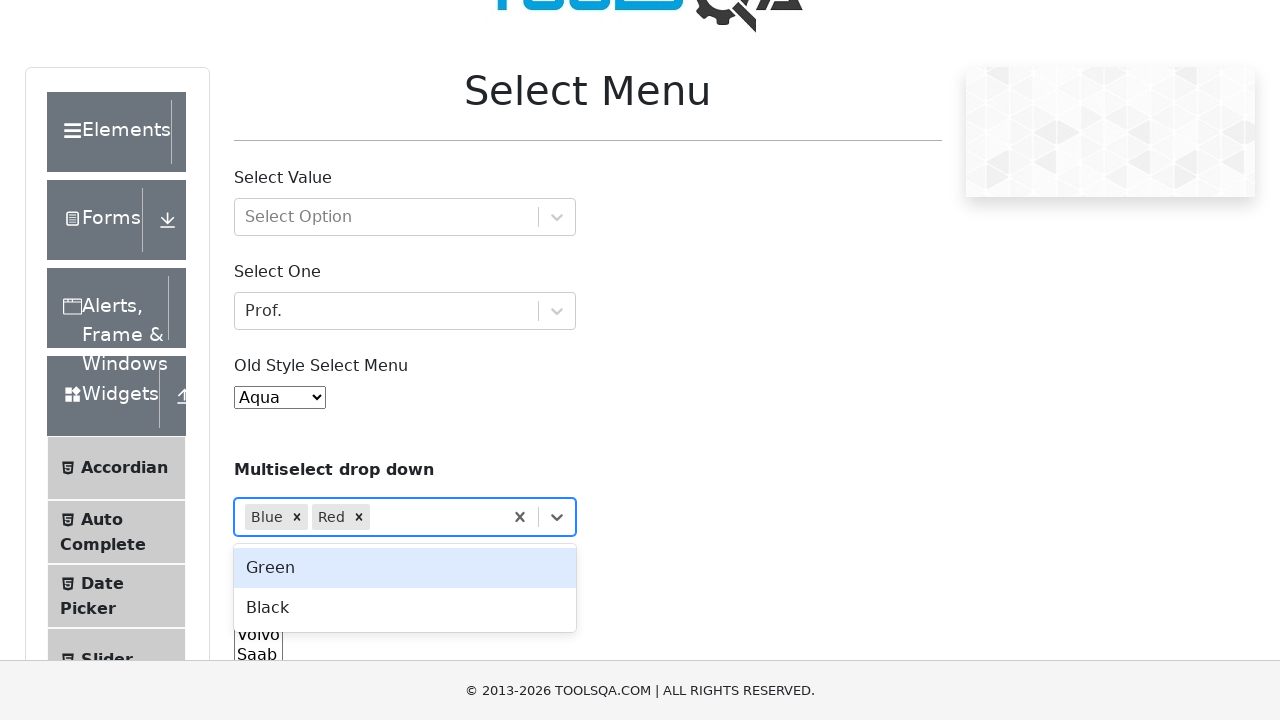

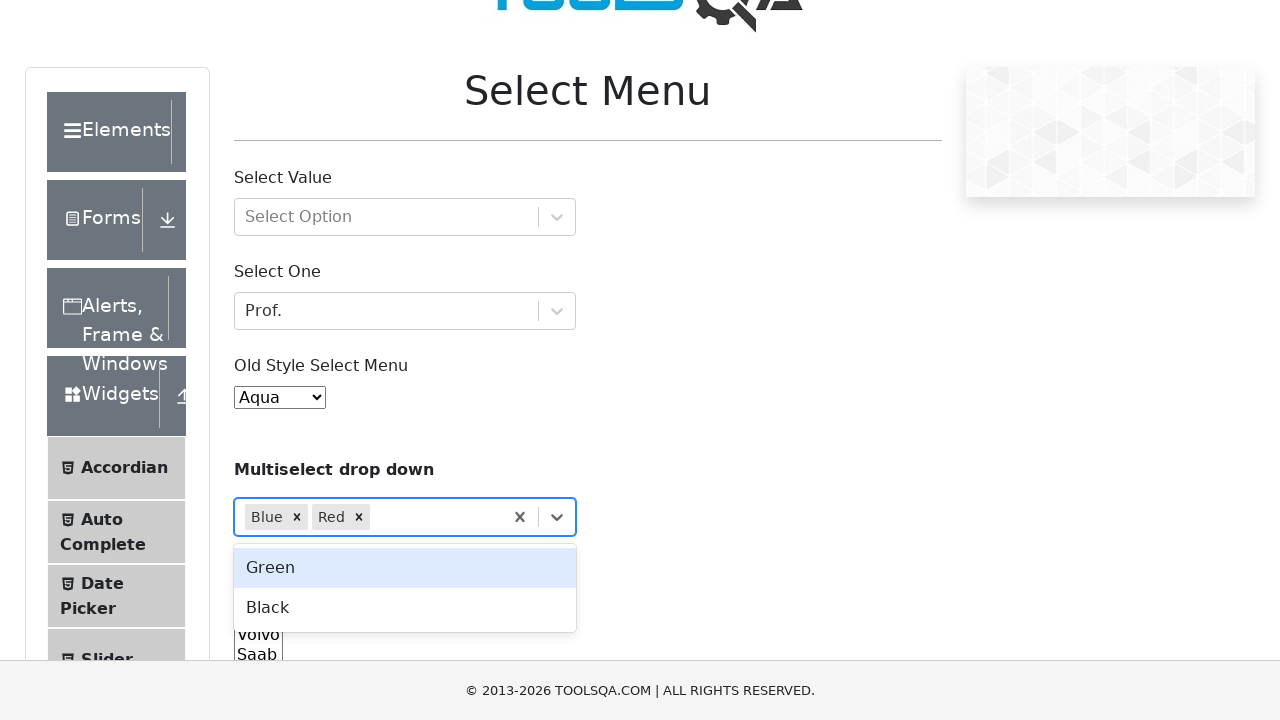